Tests HTML5 drag and drop functionality by dragging column A to column B and verifying the elements have switched places

Starting URL: http://the-internet.herokuapp.com/drag_and_drop

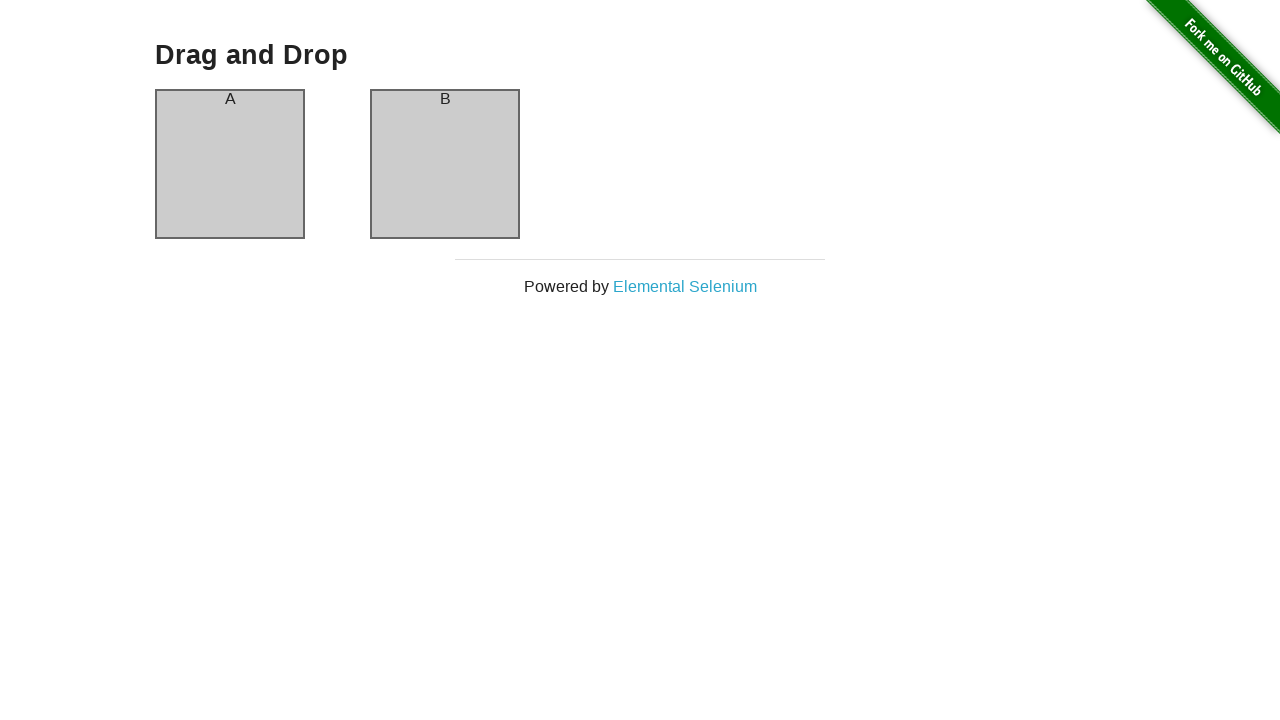

Executed JavaScript to simulate dragging column A to column B
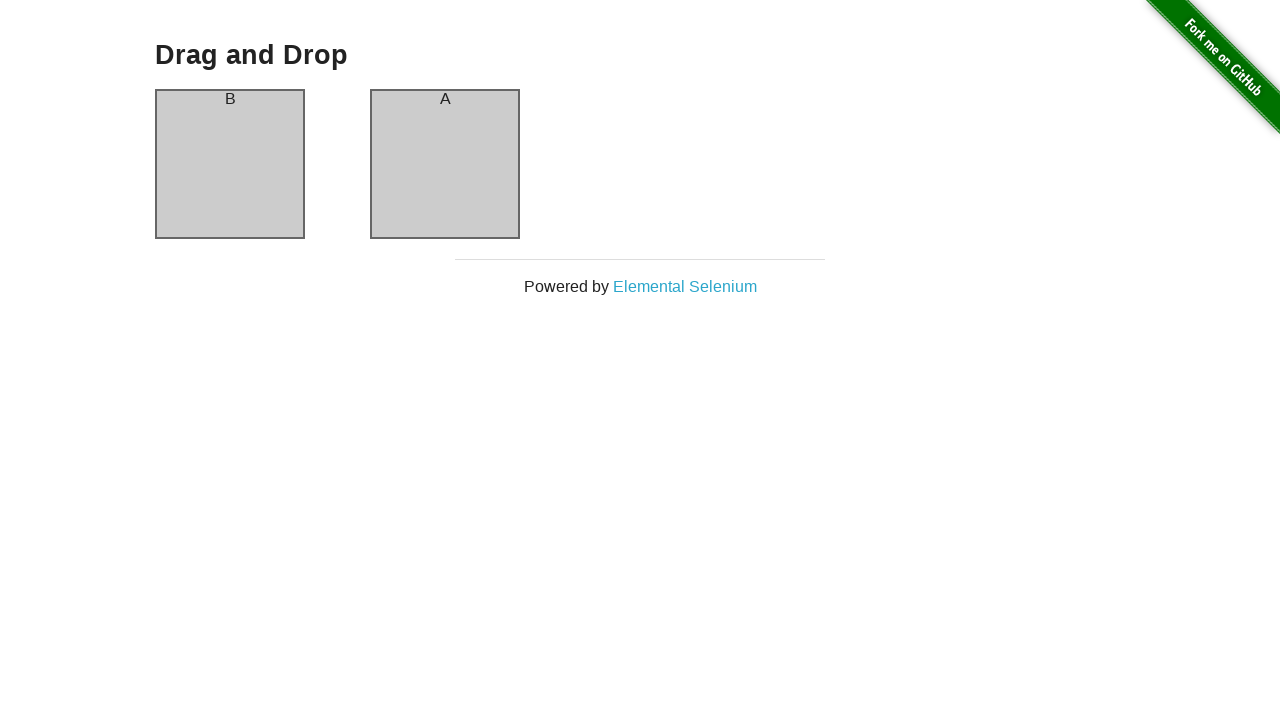

Waited for column A header to display 'B', confirming drag and drop completed
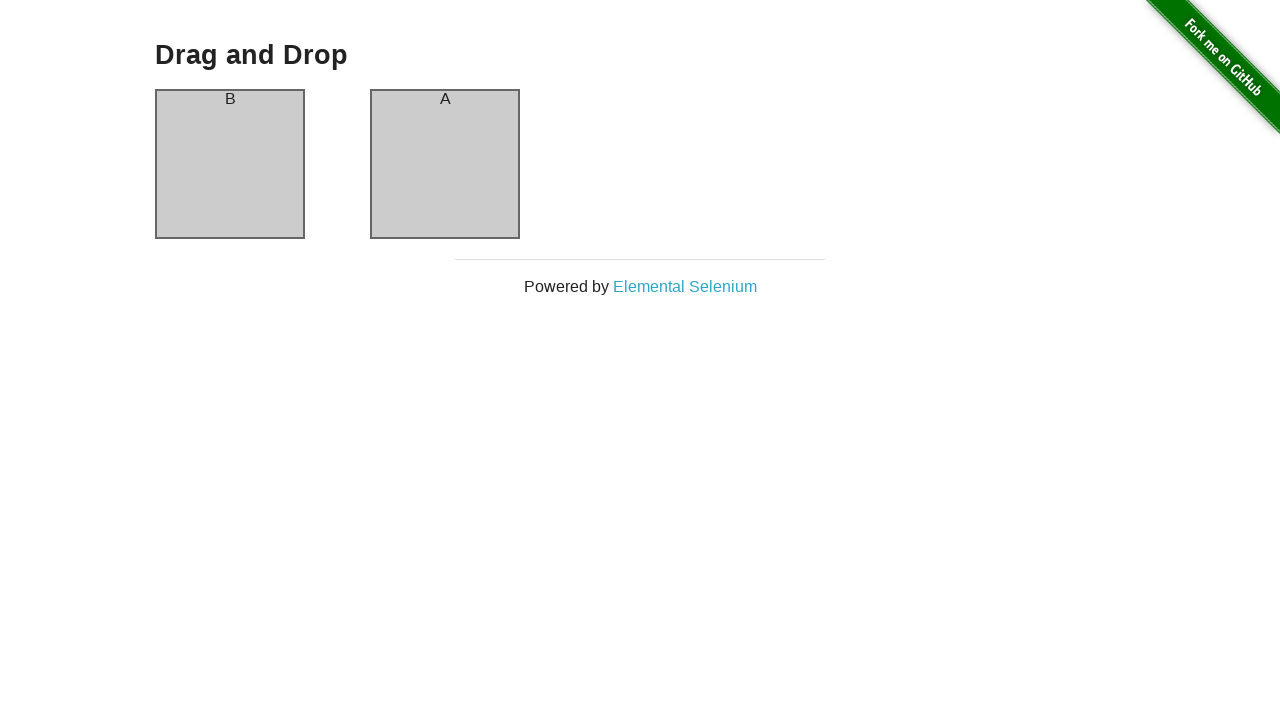

Verified column A header now contains 'B'
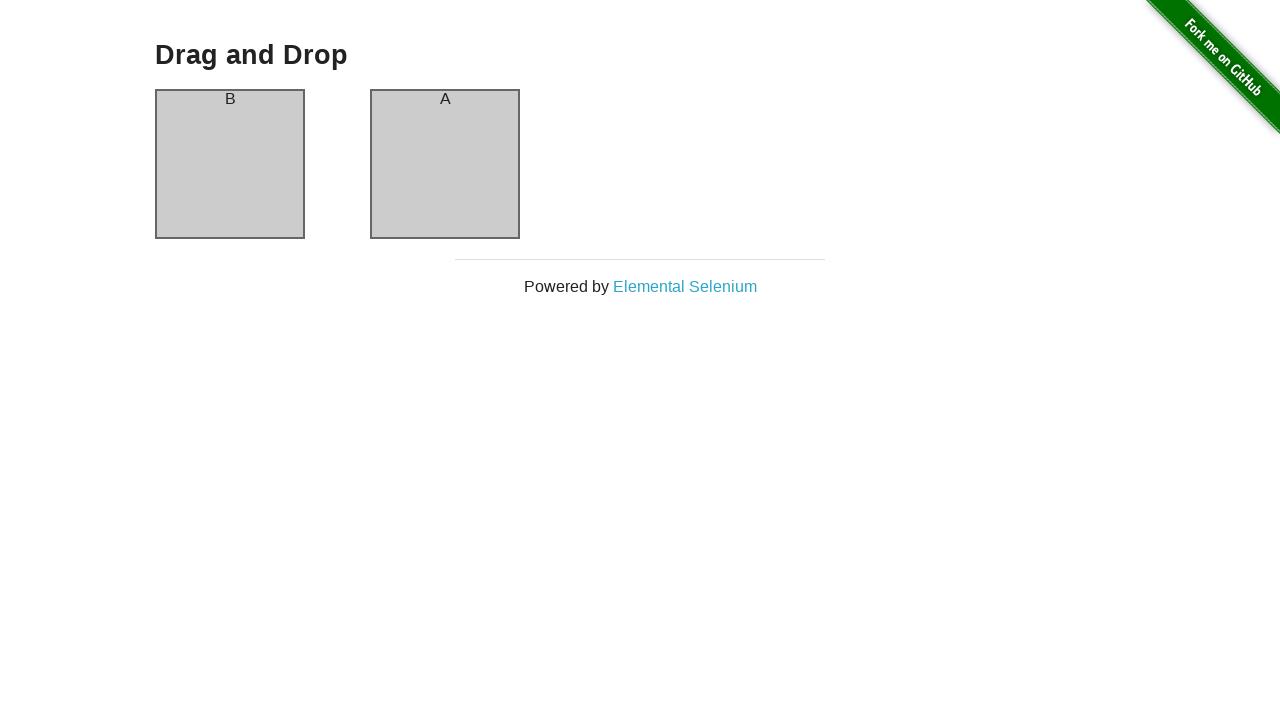

Verified column B header now contains 'A'
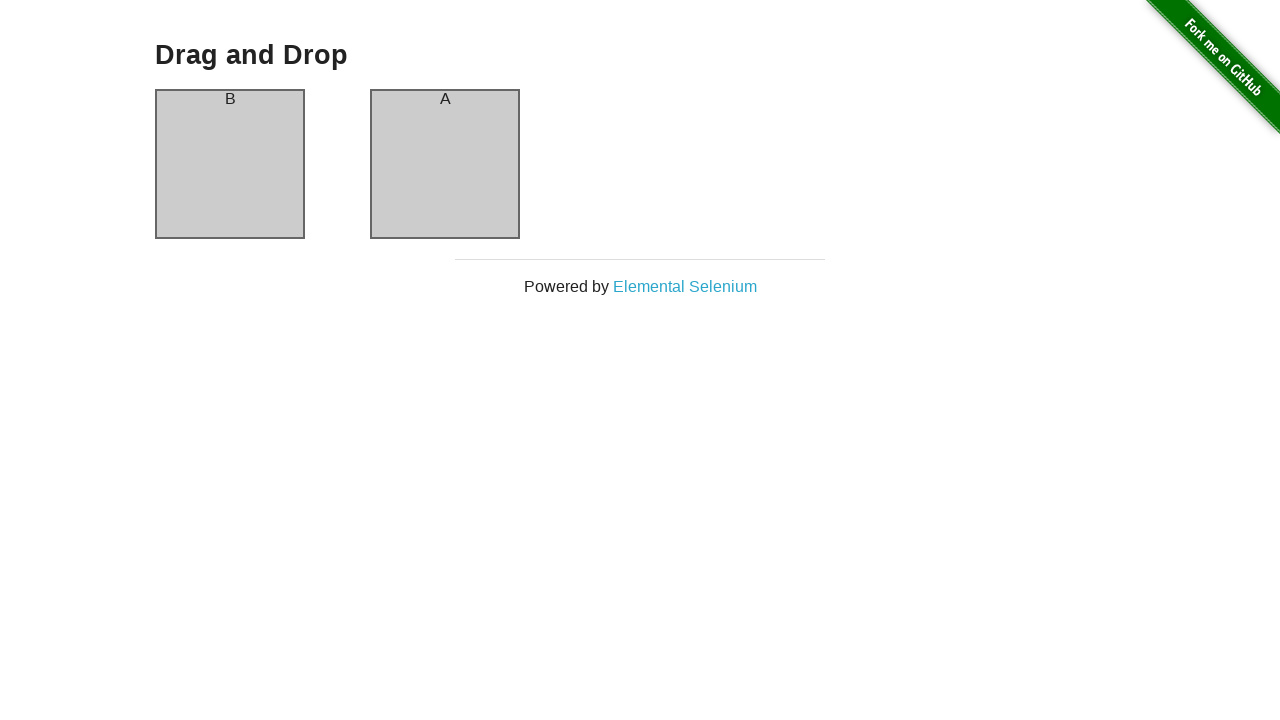

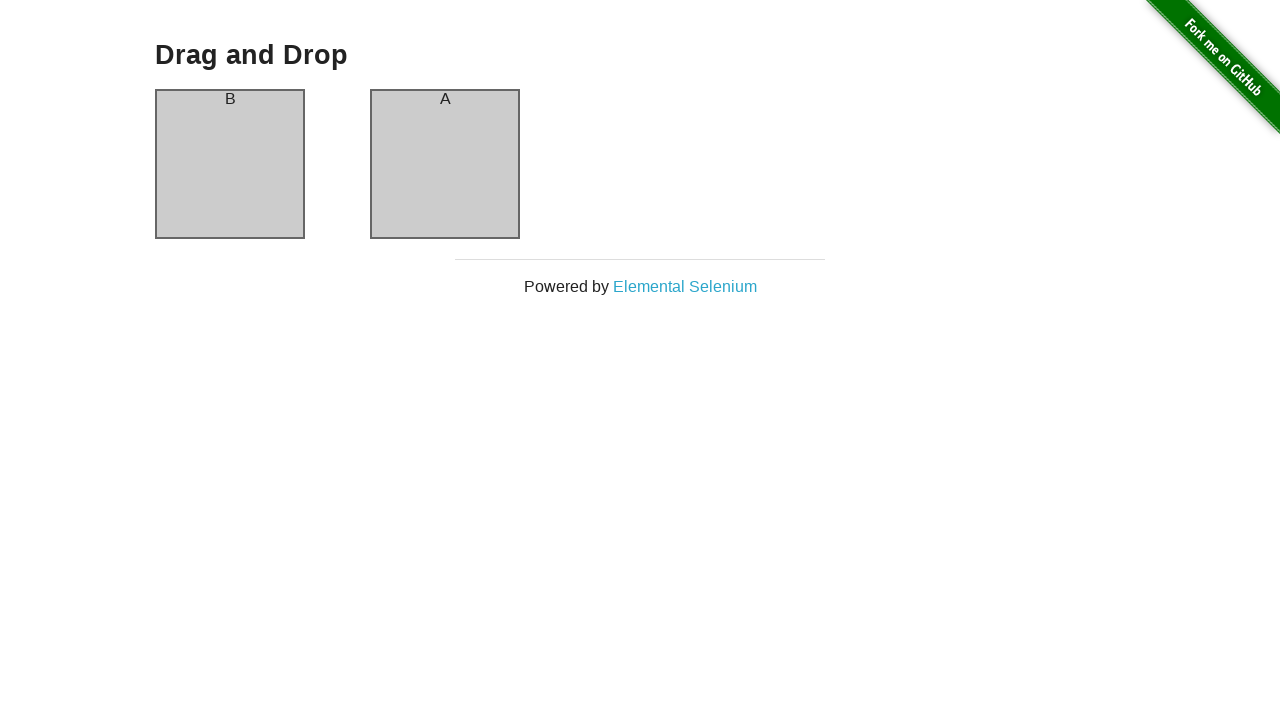